Verifies that the Python.org homepage title contains "Python"

Starting URL: http://www.python.org

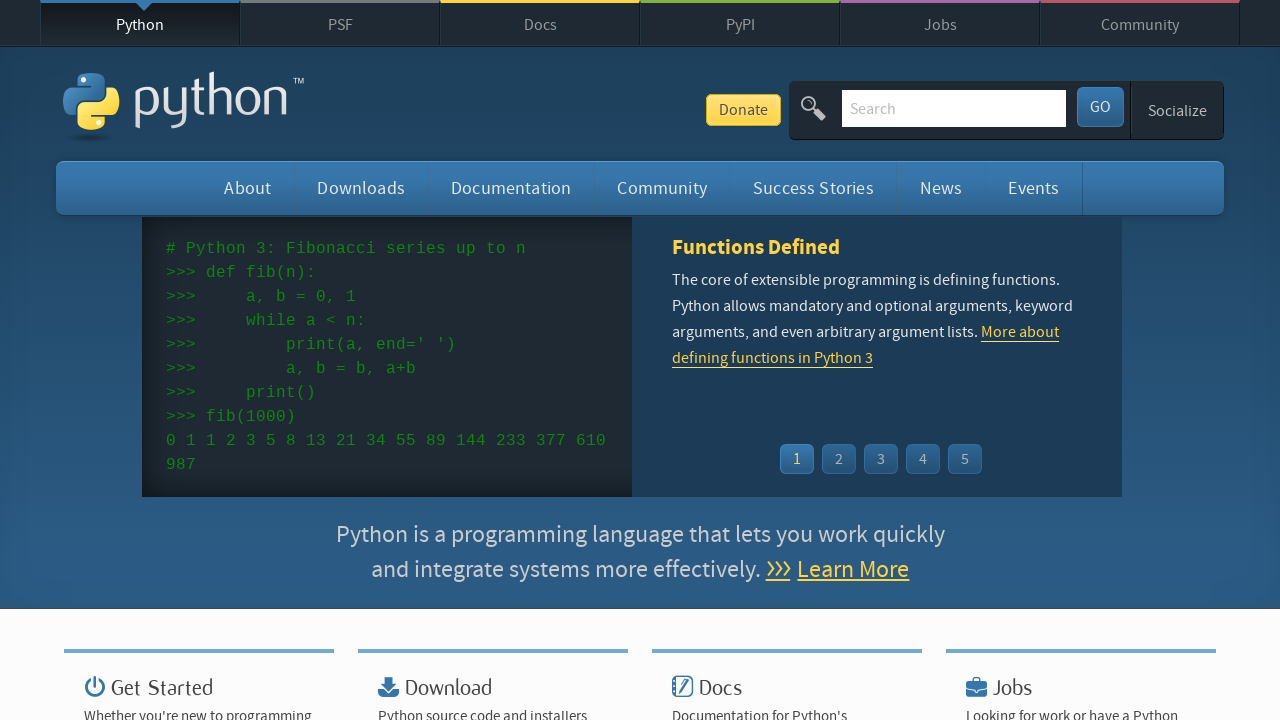

Navigated to Python.org homepage
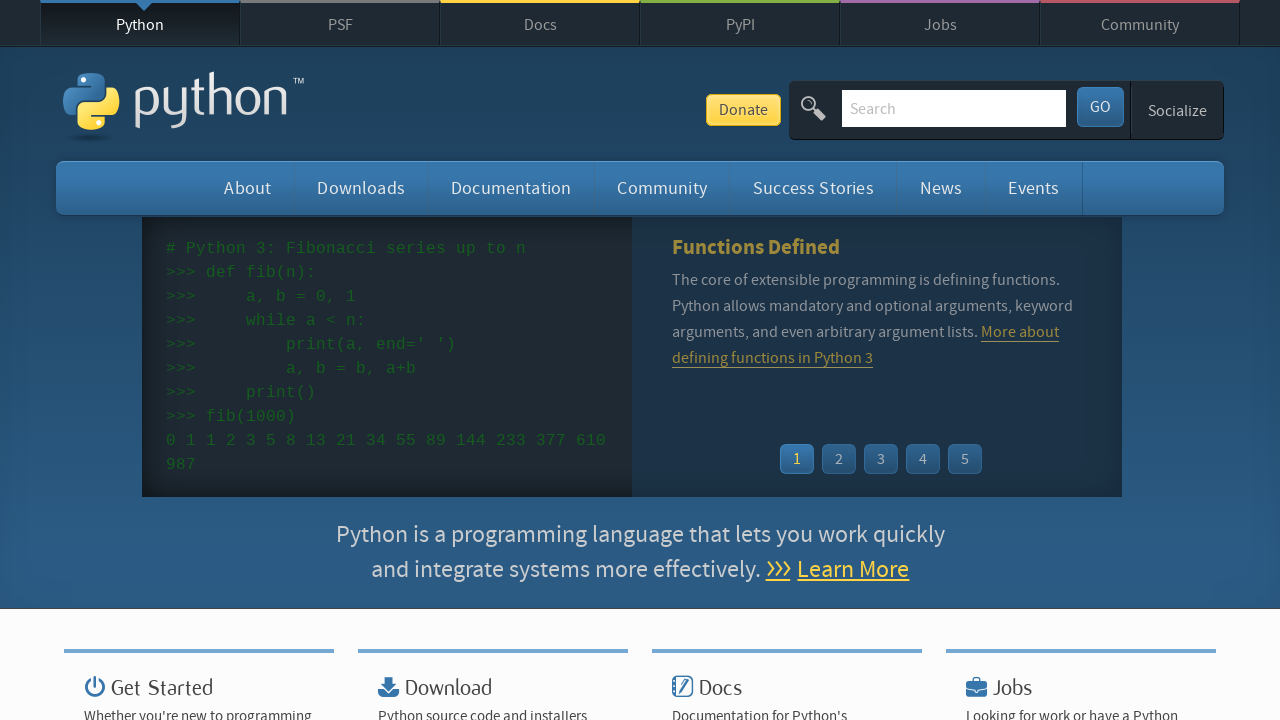

Verified that page title contains 'Python'
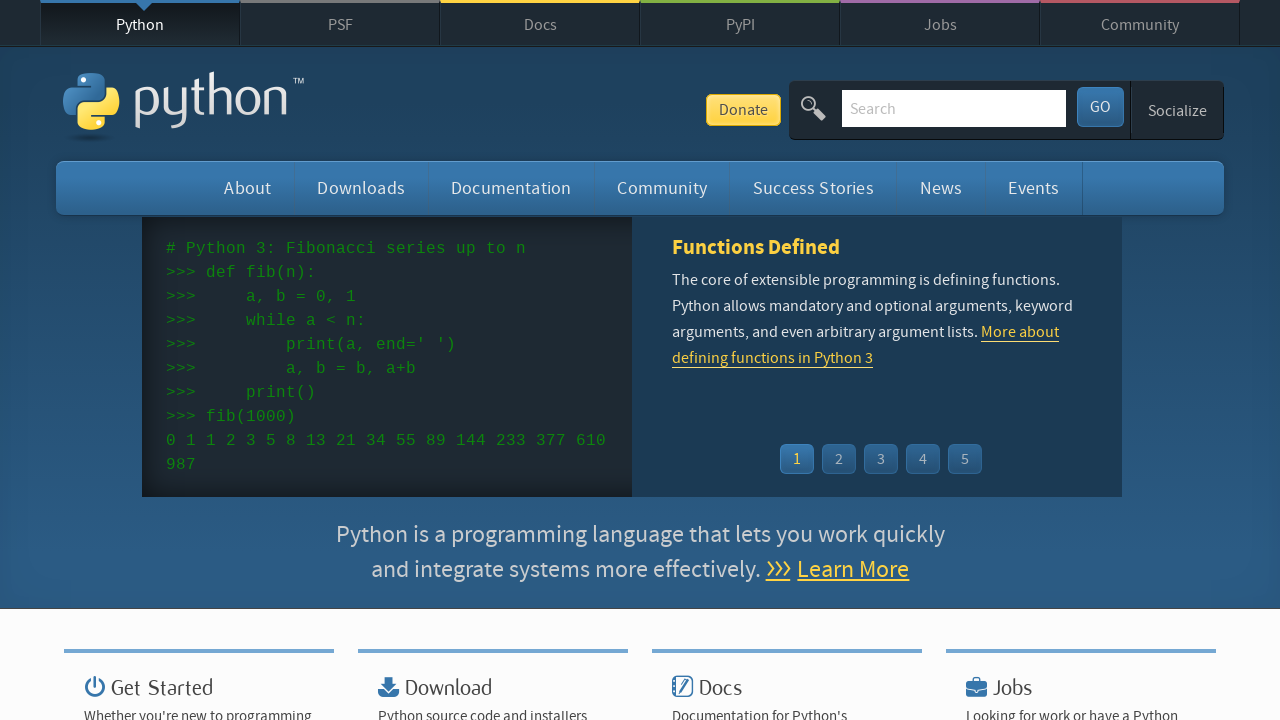

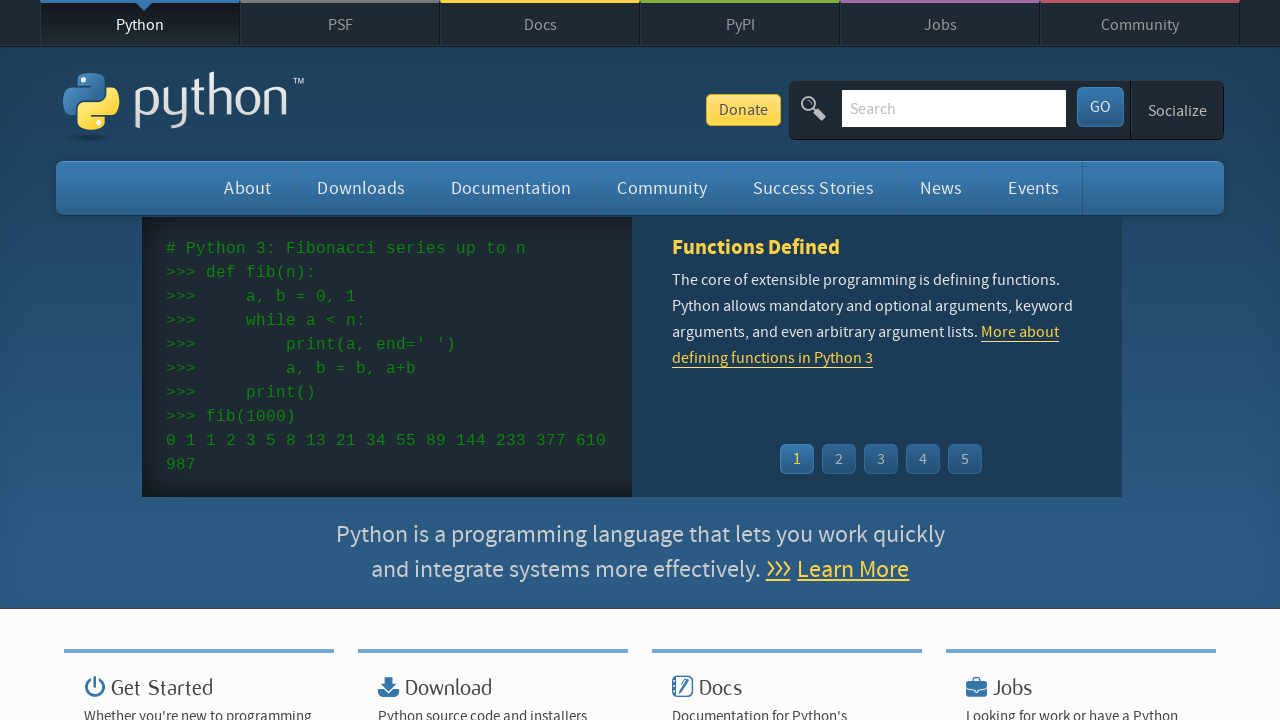